Tests that the counter displays the current number of todo items correctly as items are added

Starting URL: https://demo.playwright.dev/todomvc

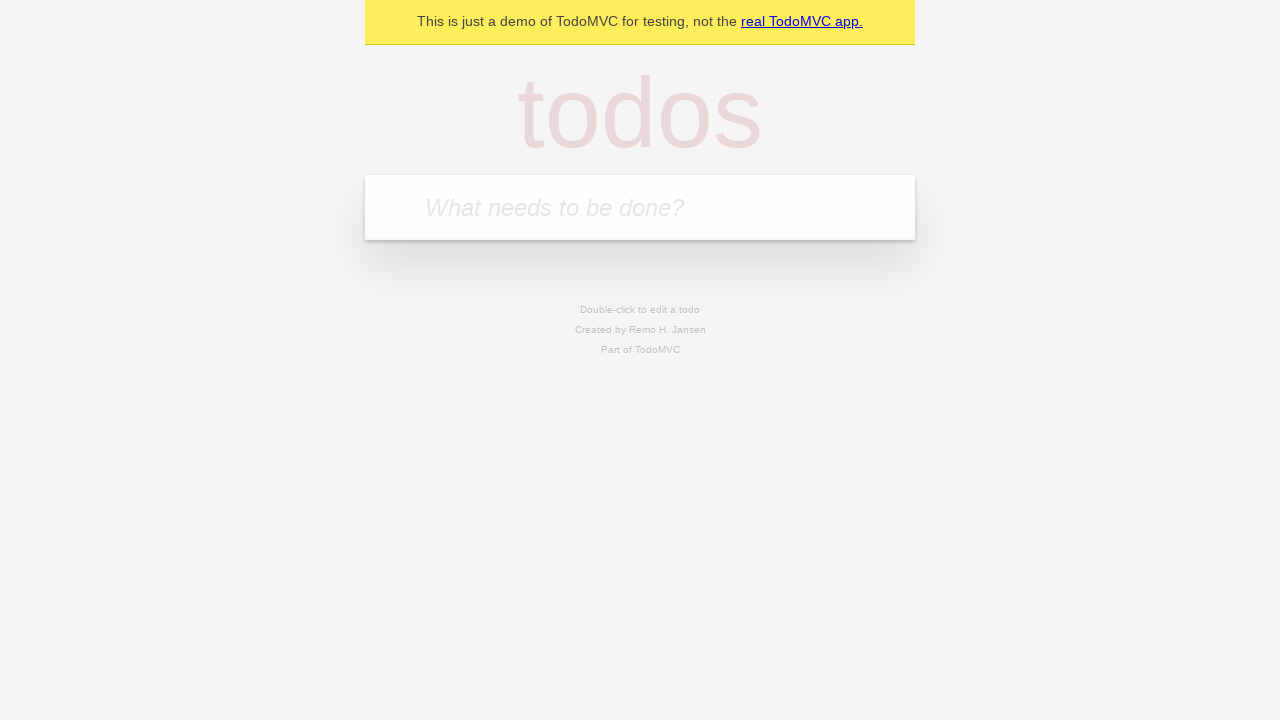

Filled todo input with 'buy some cheese' on internal:attr=[placeholder="What needs to be done?"i]
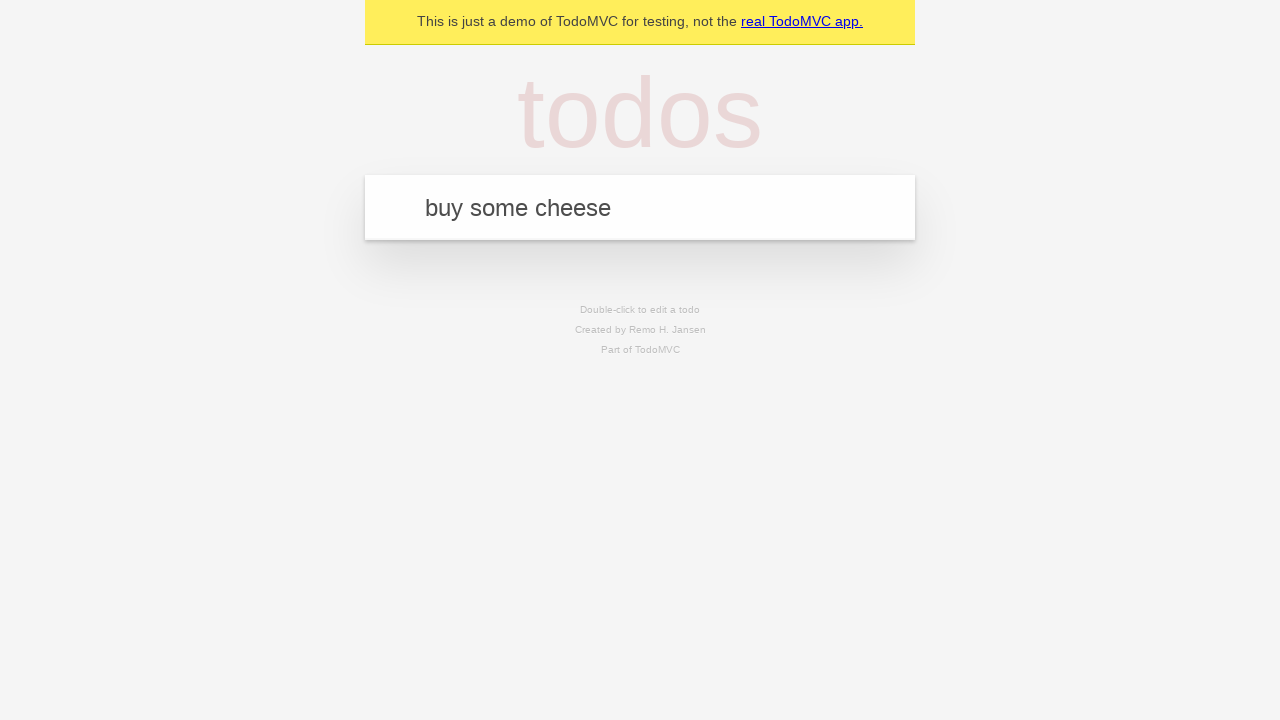

Pressed Enter to add first todo item on internal:attr=[placeholder="What needs to be done?"i]
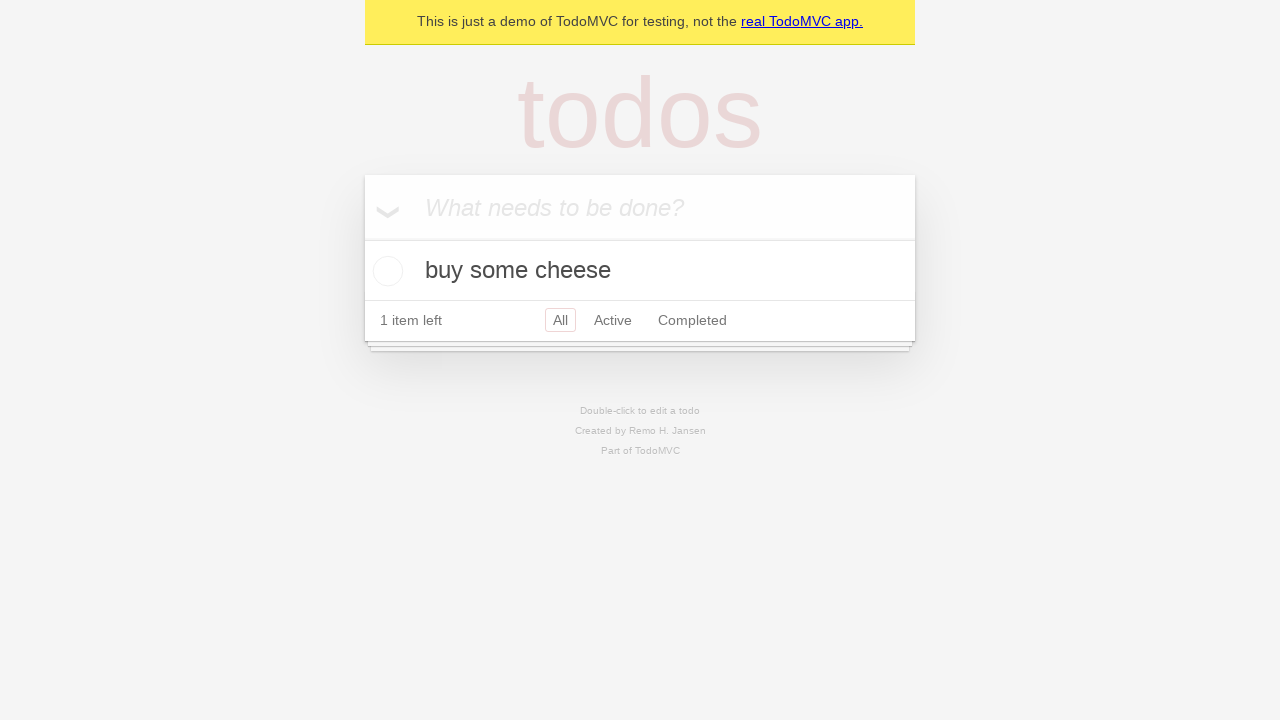

Todo counter element loaded and displayed
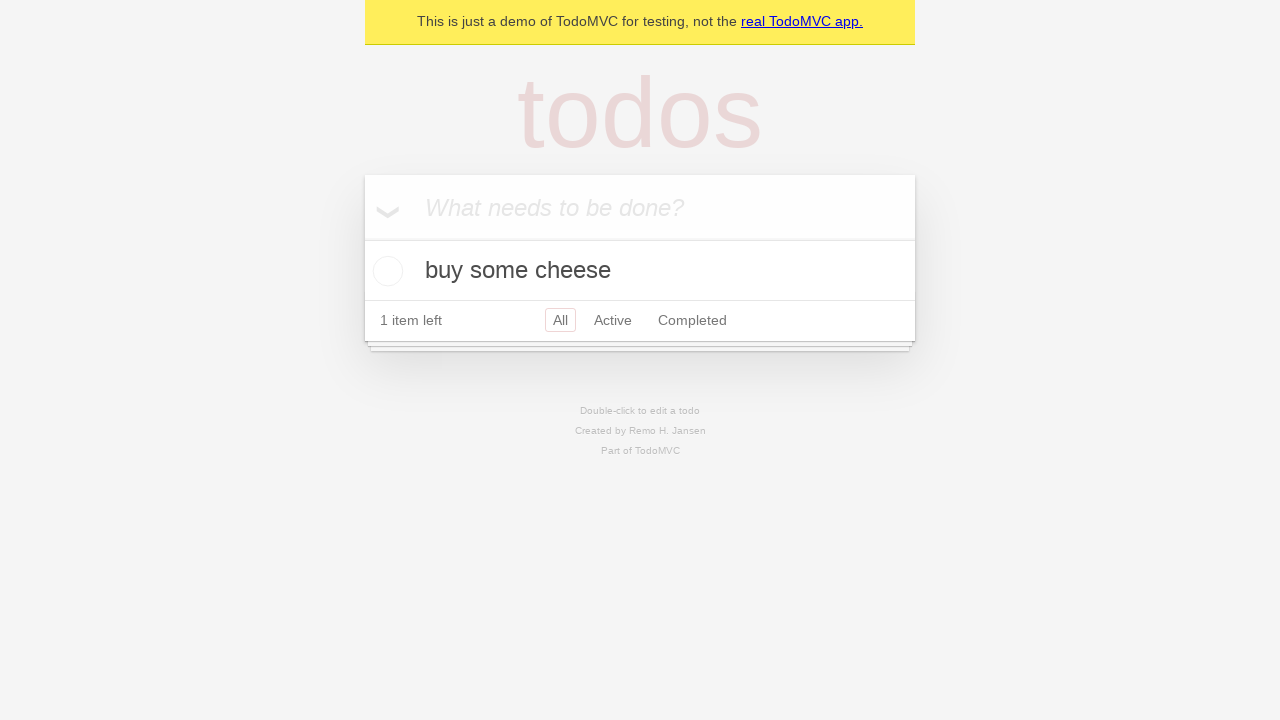

Filled todo input with 'feed the cat' on internal:attr=[placeholder="What needs to be done?"i]
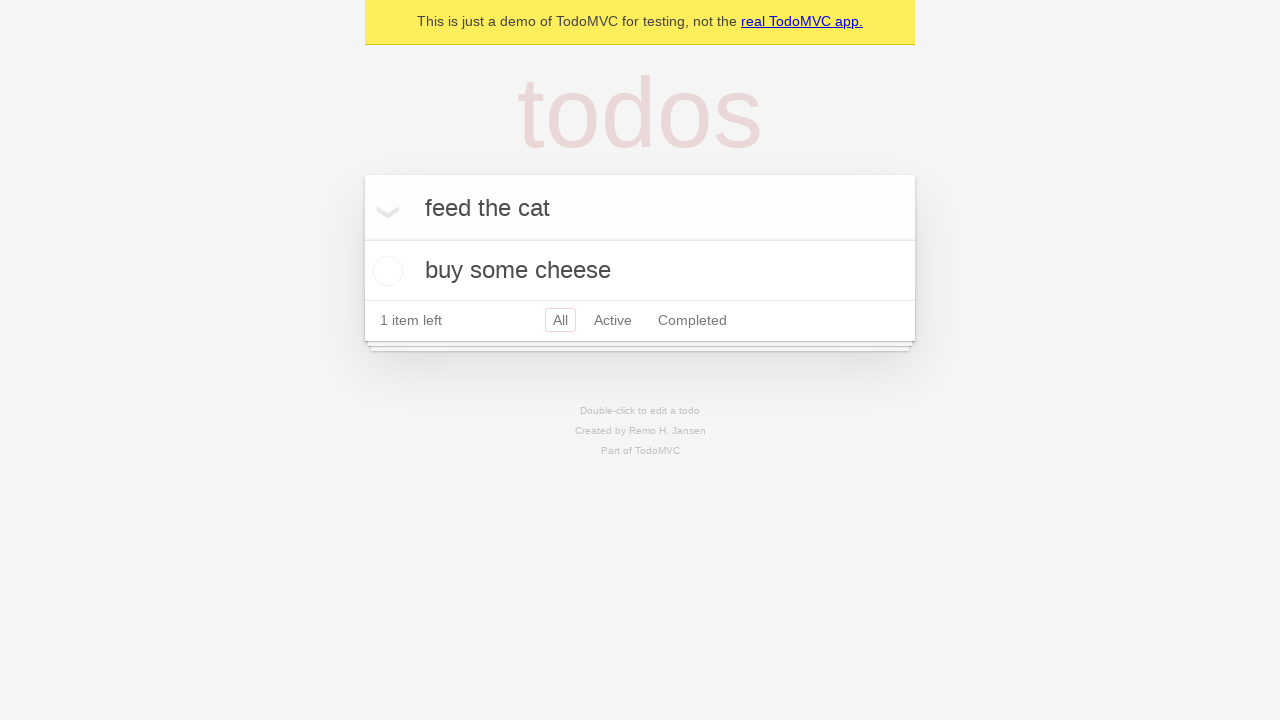

Pressed Enter to add second todo item on internal:attr=[placeholder="What needs to be done?"i]
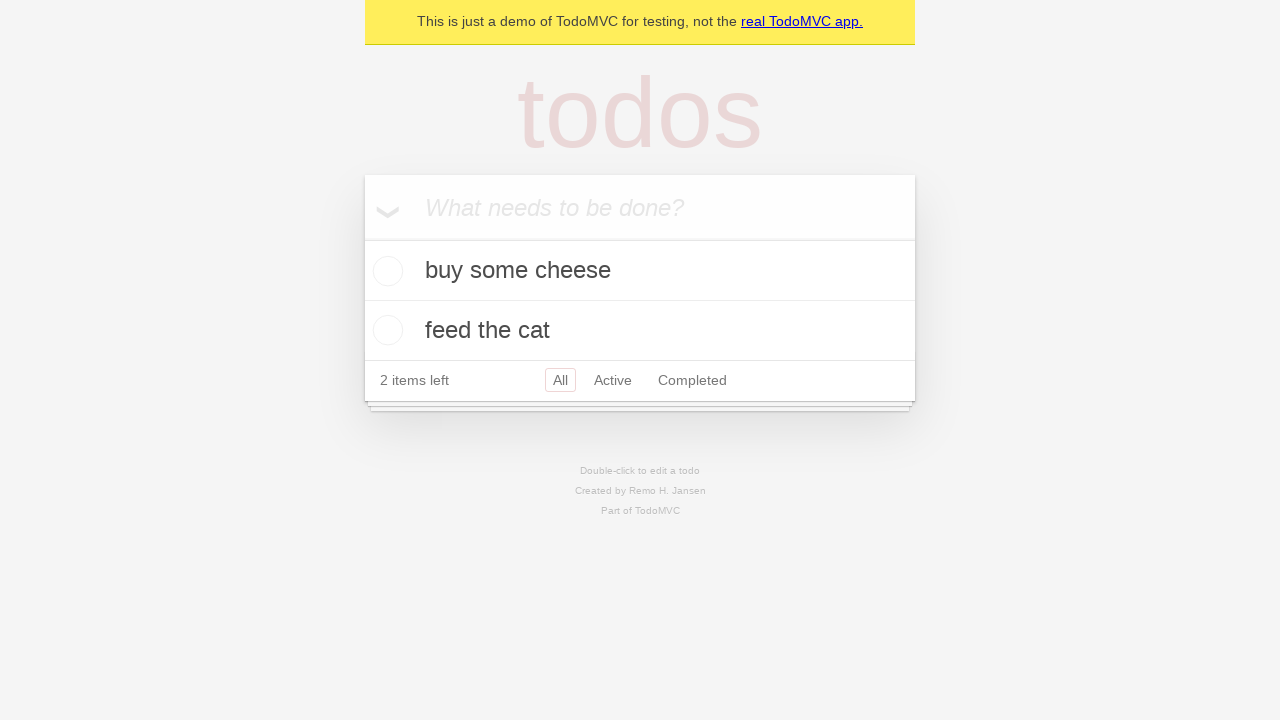

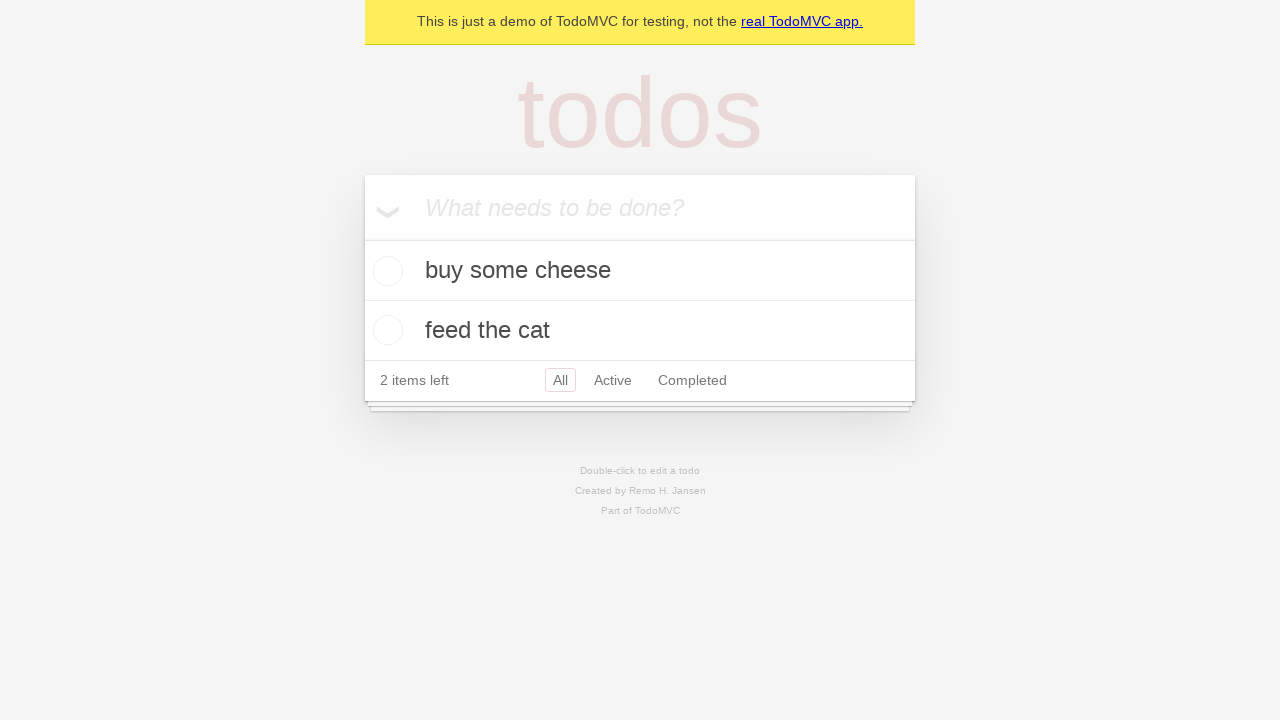